Tests registration form validation when confirmation password doesn't match - submits the form with mismatched passwords and verifies the confirmation error is displayed.

Starting URL: https://alada.vn/tai-khoan/dang-ky.html

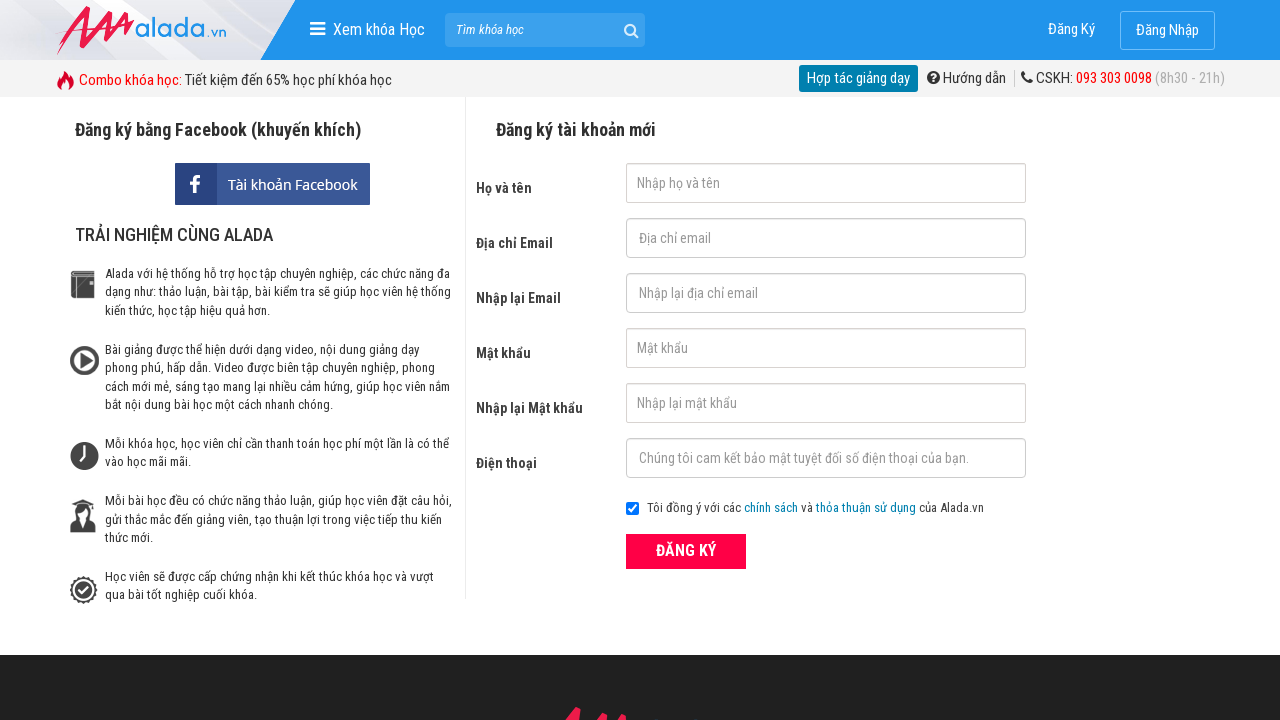

Filled first name field with 'Trang Phi' on #txtFirstname
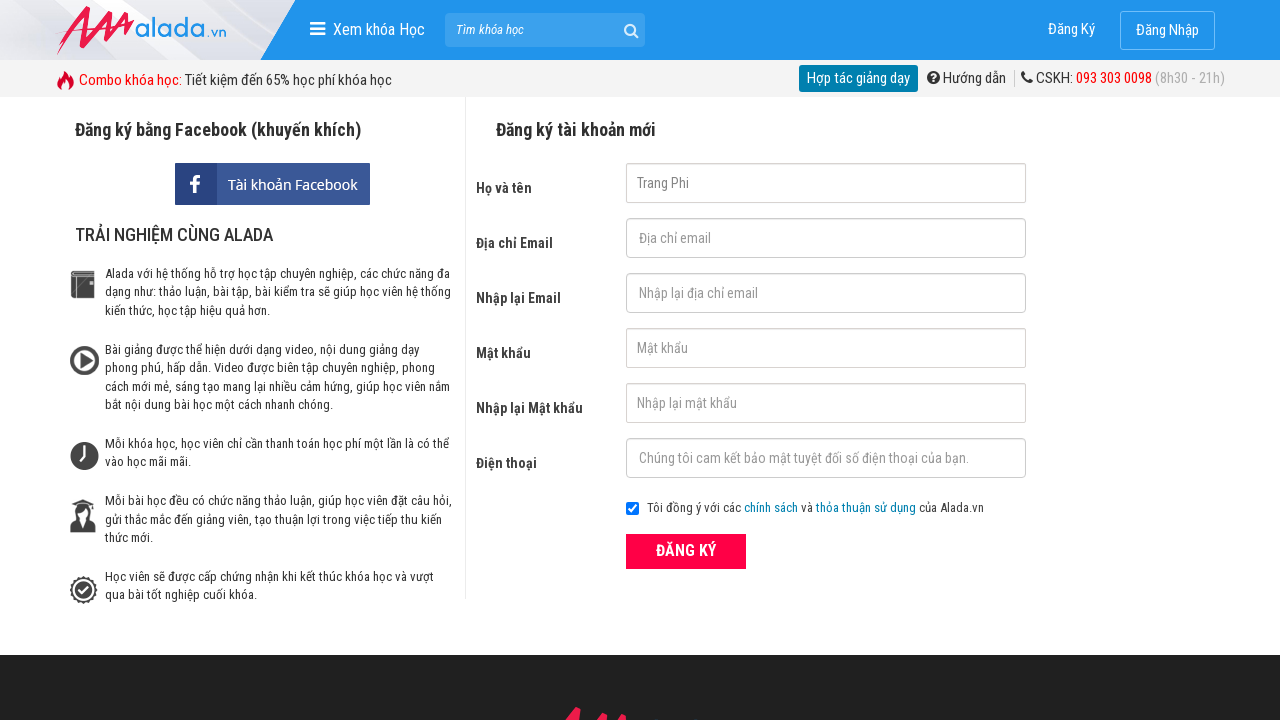

Filled email field with 'TrangPhi@gmail.com' on #txtEmail
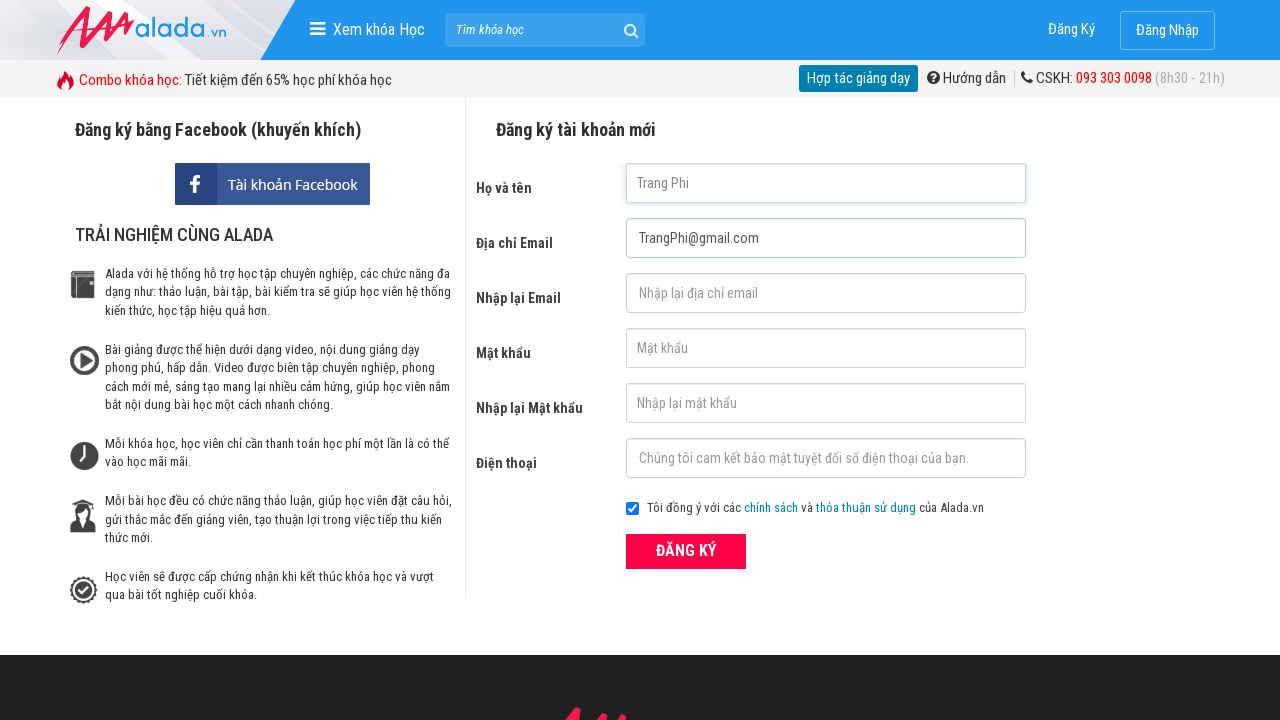

Filled confirm email field with 'TrangPhi@1996@' on #txtCEmail
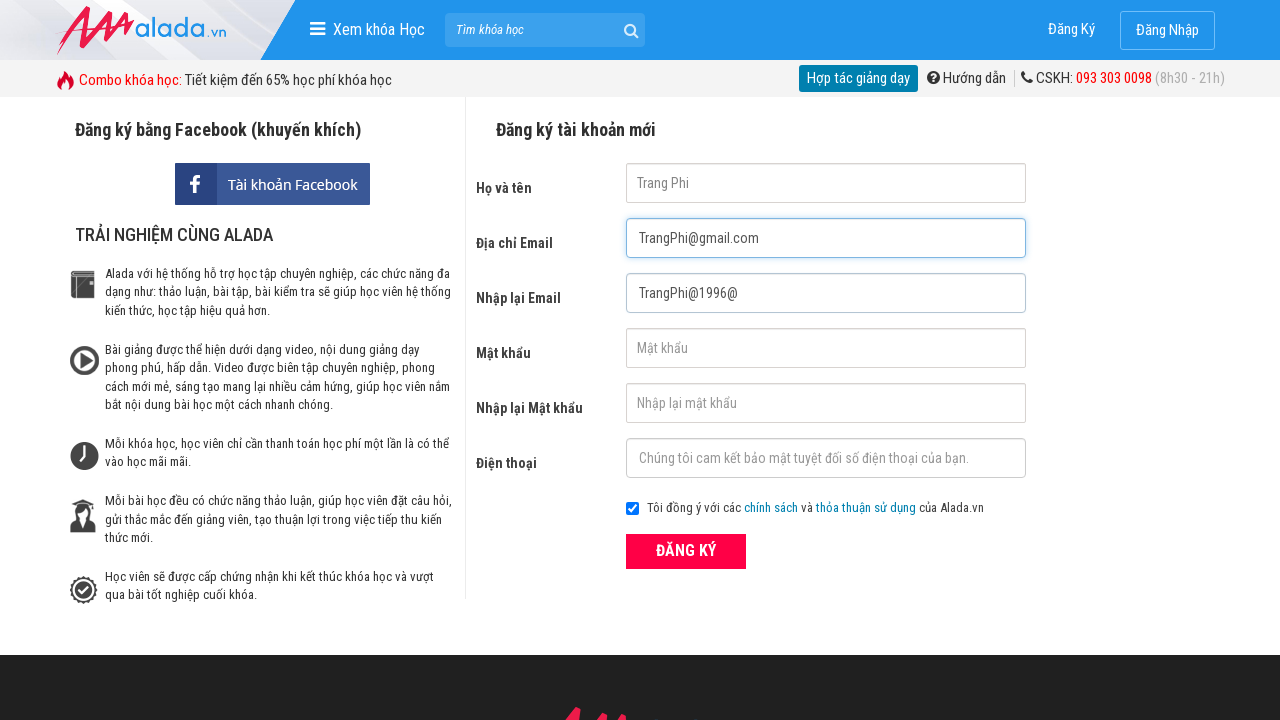

Filled password field with '123456' on #txtPassword
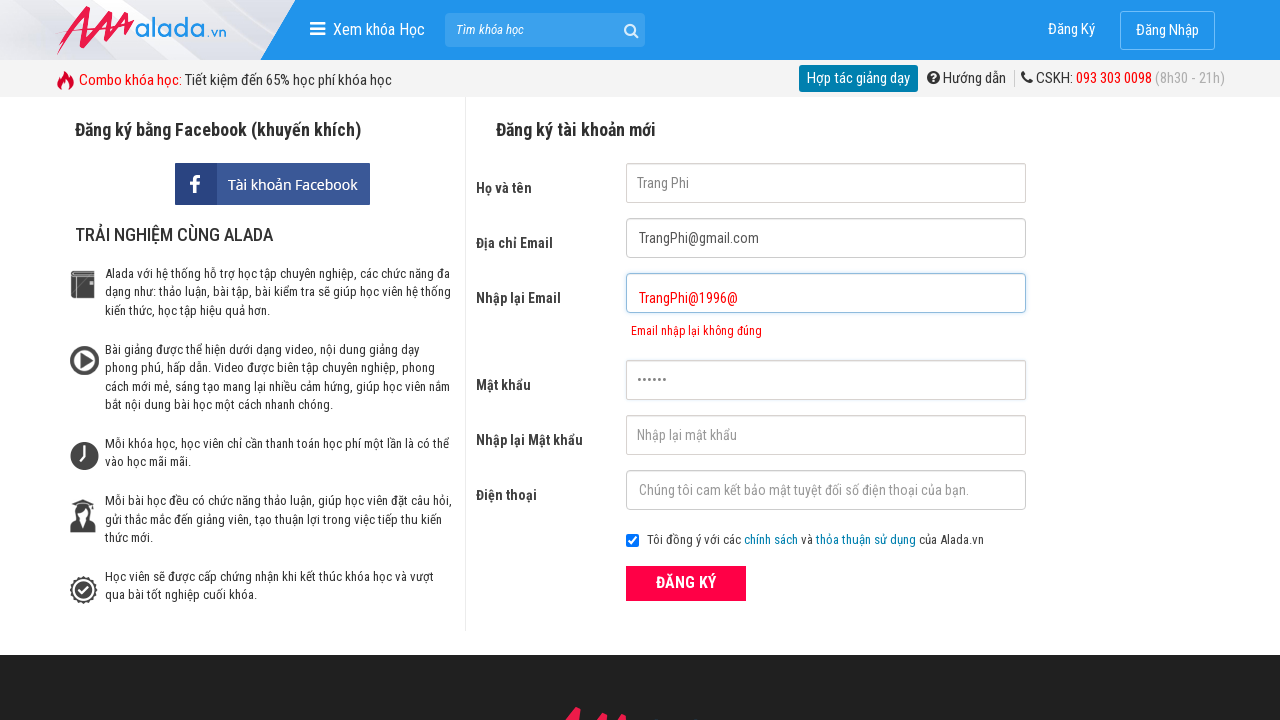

Filled confirm password field with mismatched password '124356' on #txtCPassword
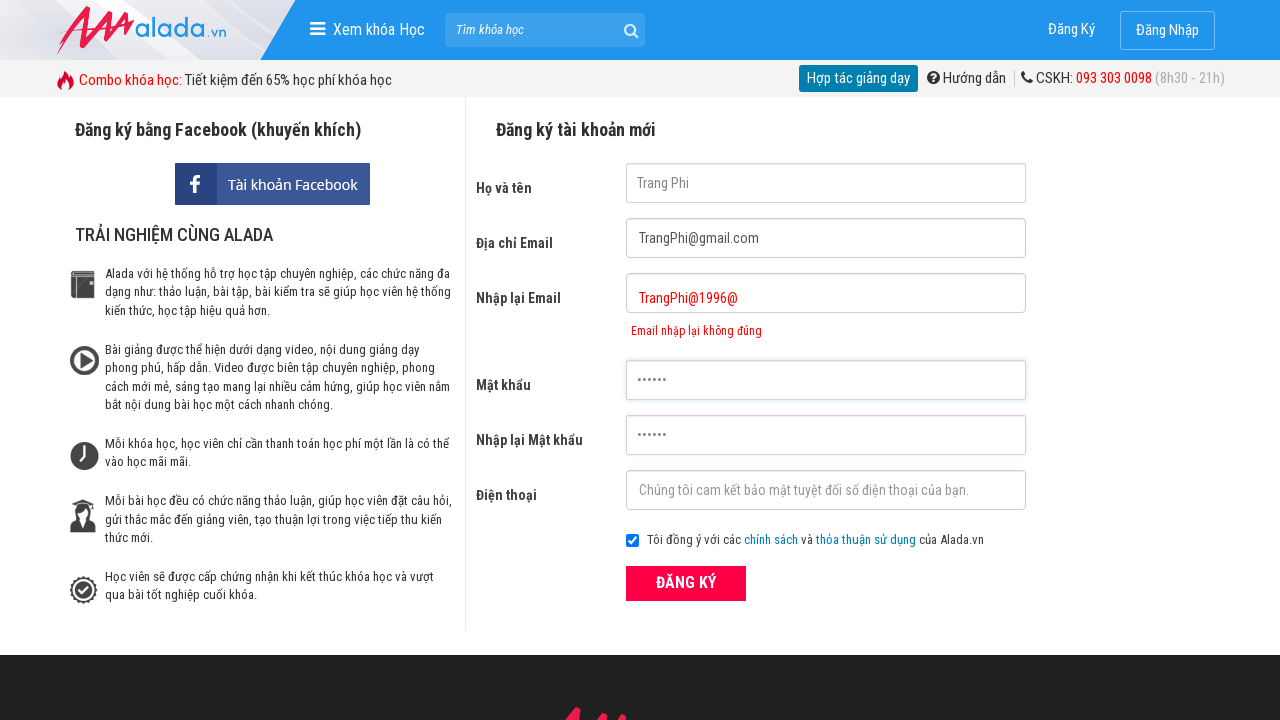

Filled phone field with '0123456789' on #txtPhone
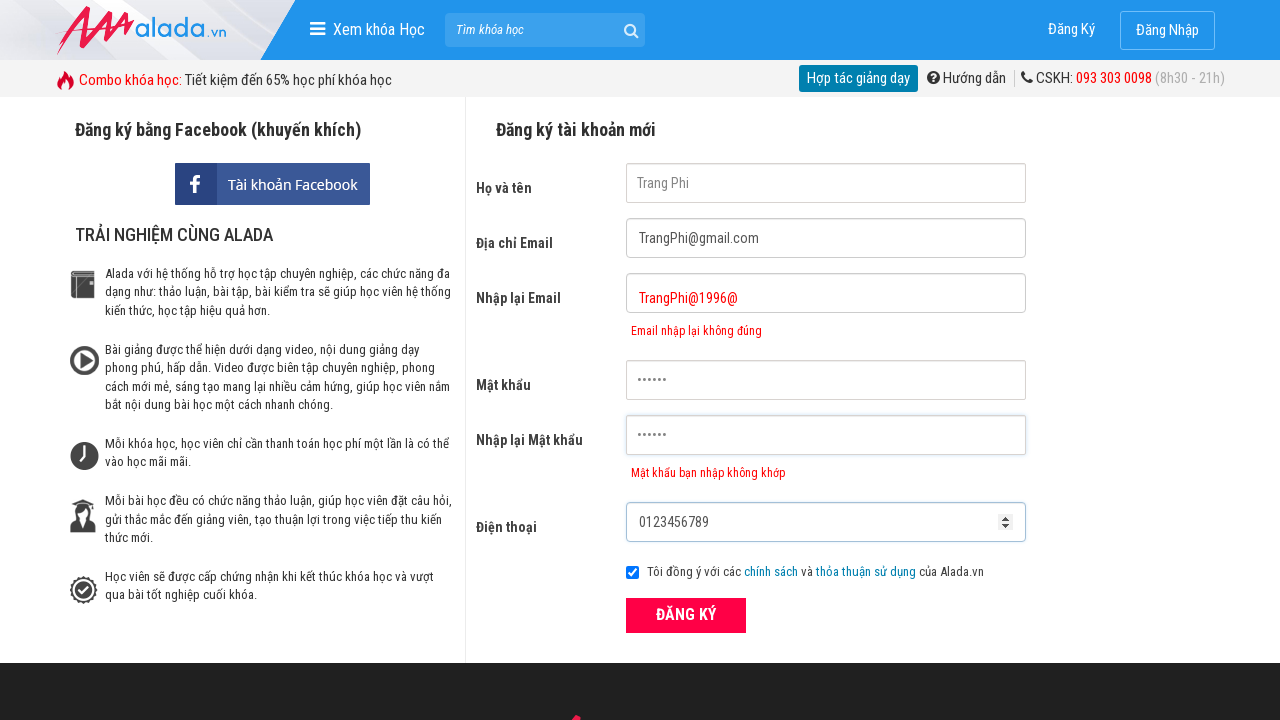

Clicked ĐĂNG KÝ (Register) button at (686, 615) on xpath=//div[@class='form frmRegister']//button[text()='ĐĂNG KÝ']
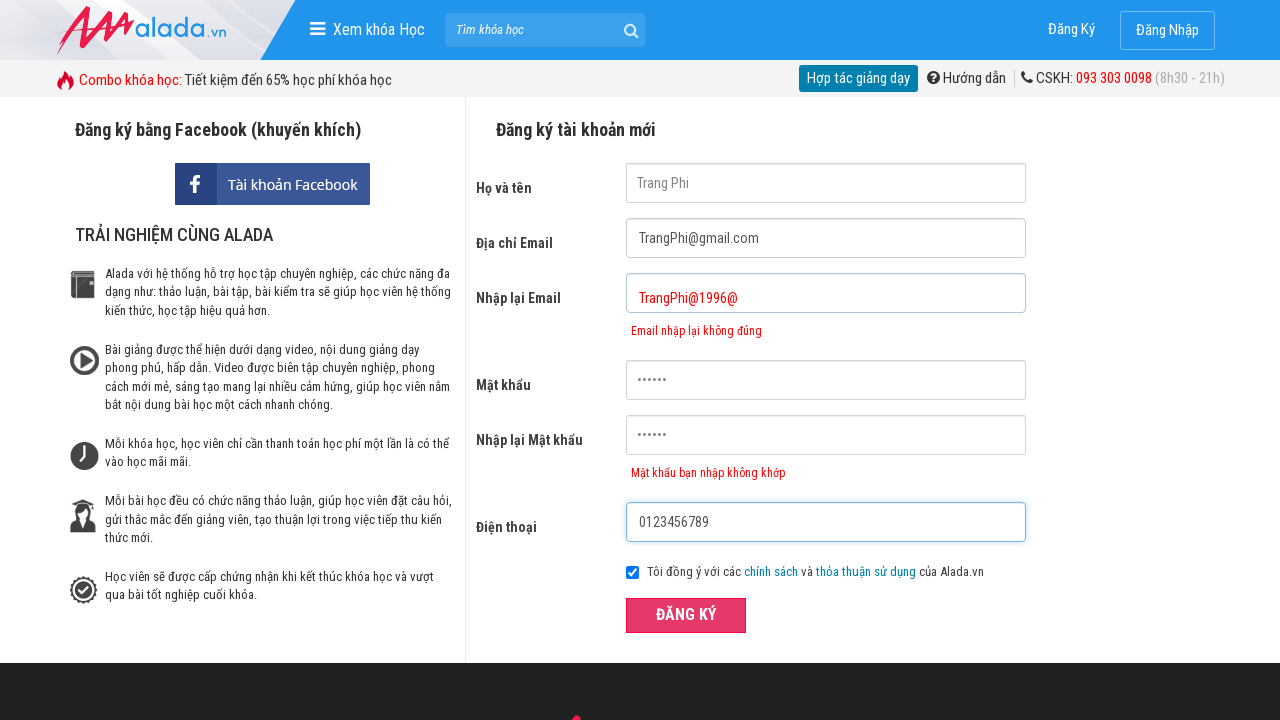

Confirm password error message appeared, validating mismatched password detection
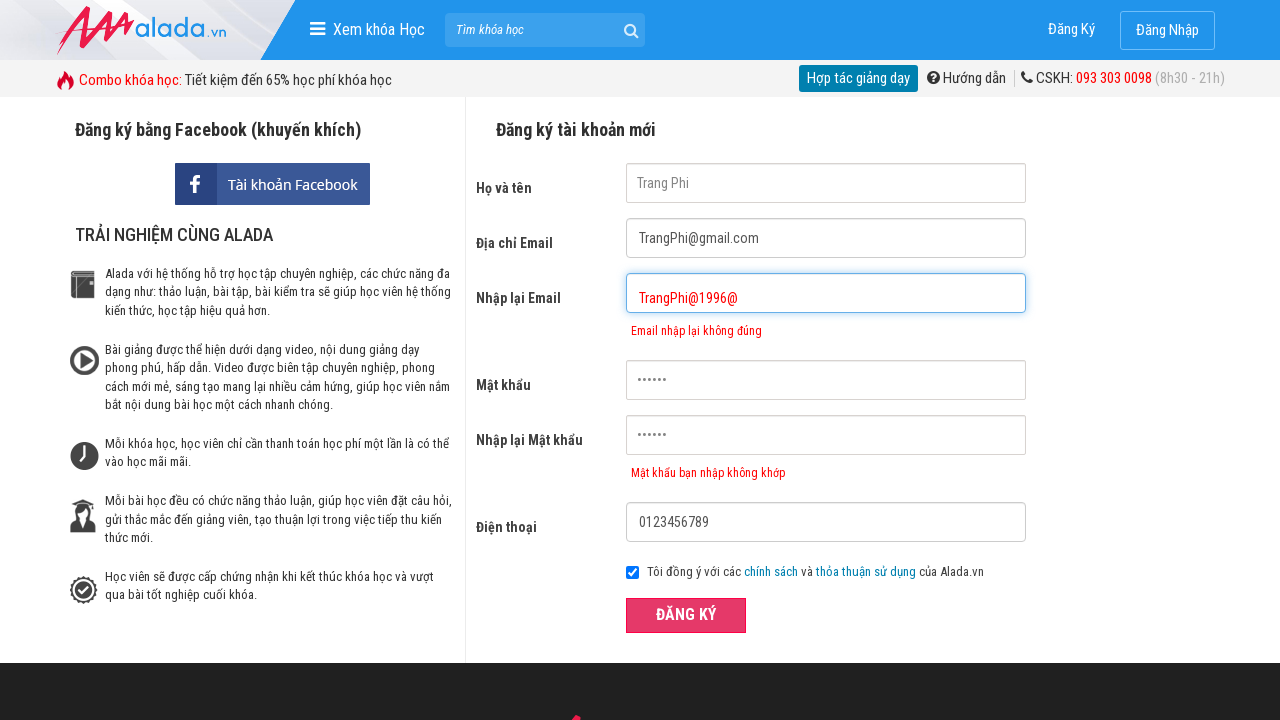

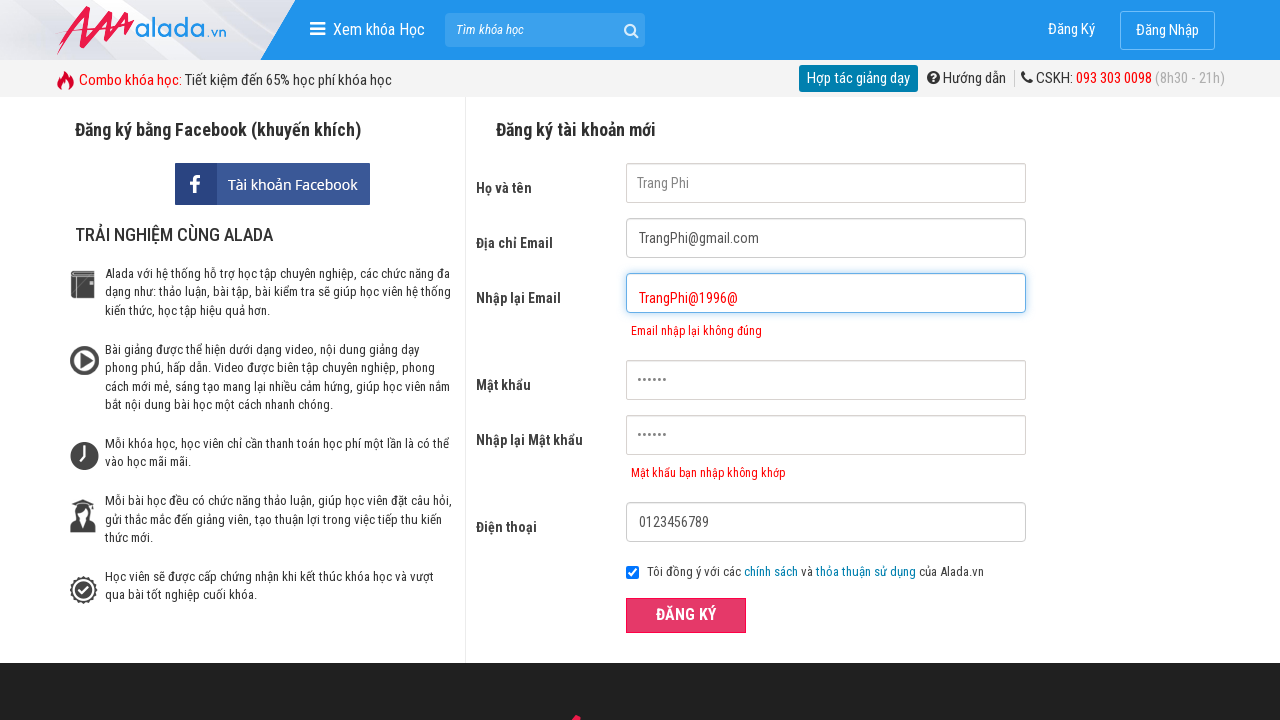